Tests pressing the space key on an input element and verifies the result text displays the correct key pressed

Starting URL: http://the-internet.herokuapp.com/key_presses

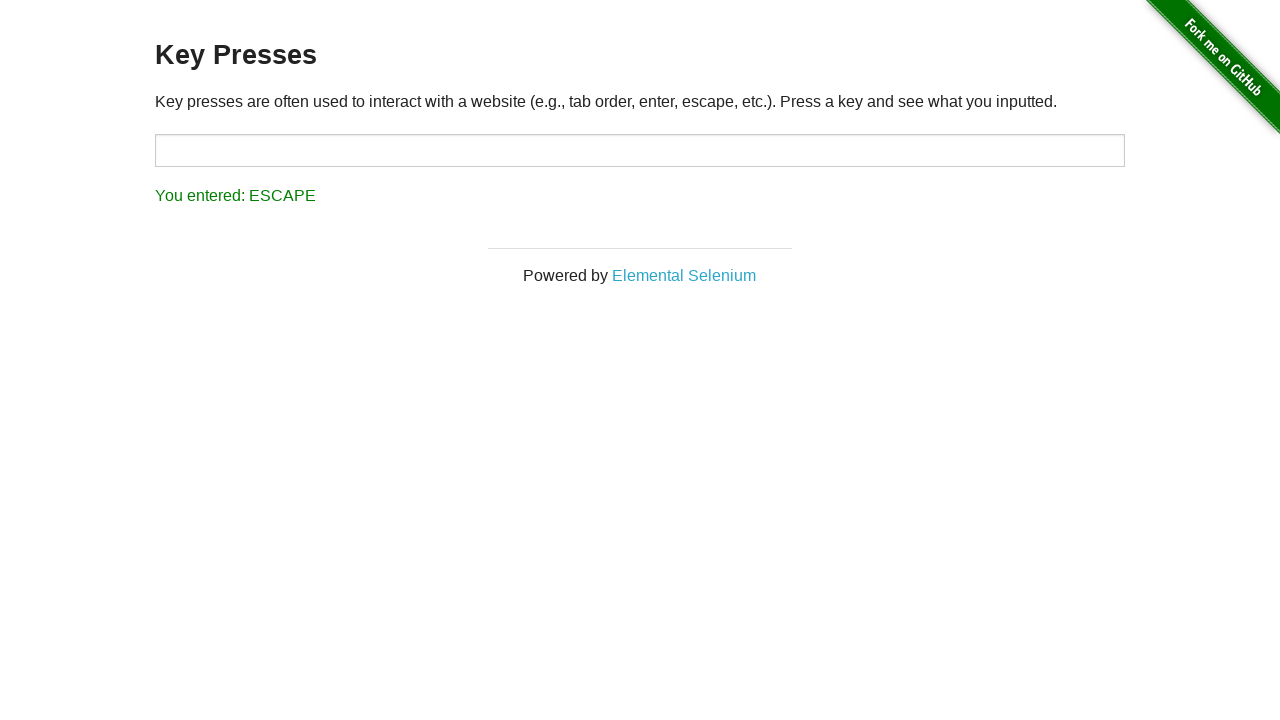

Navigated to key presses page
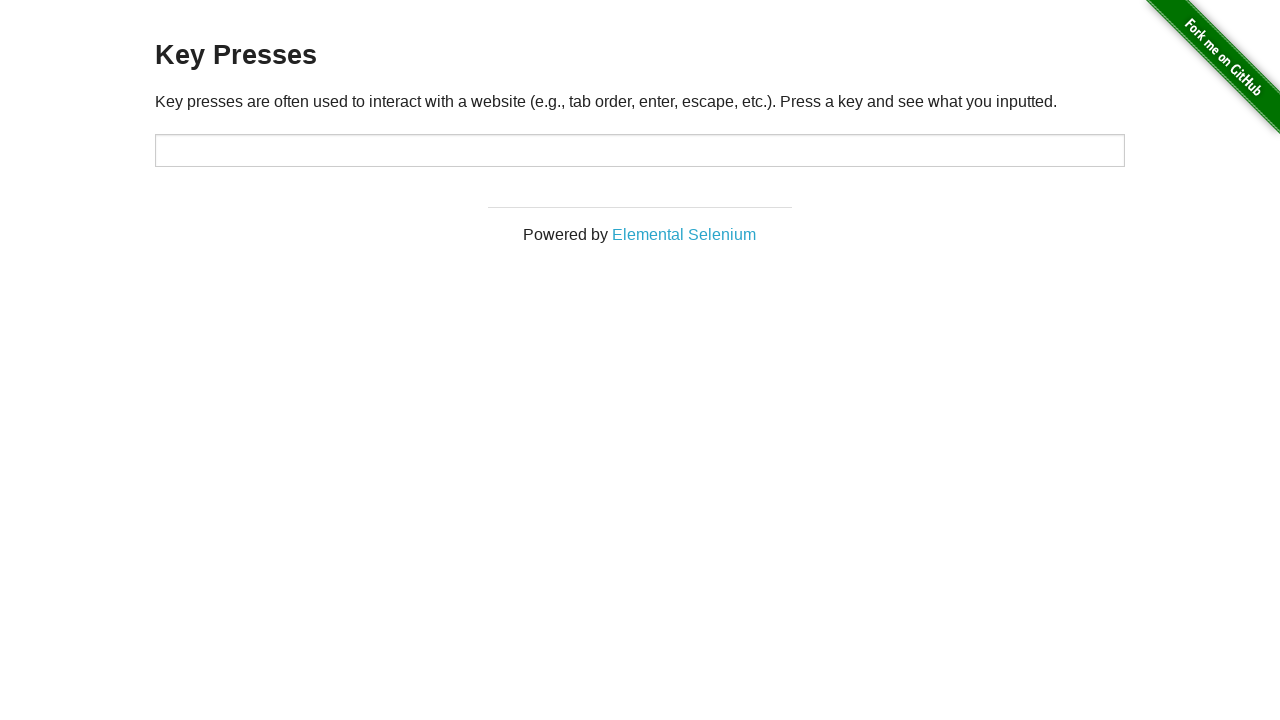

Pressed Space key on target input element on #target
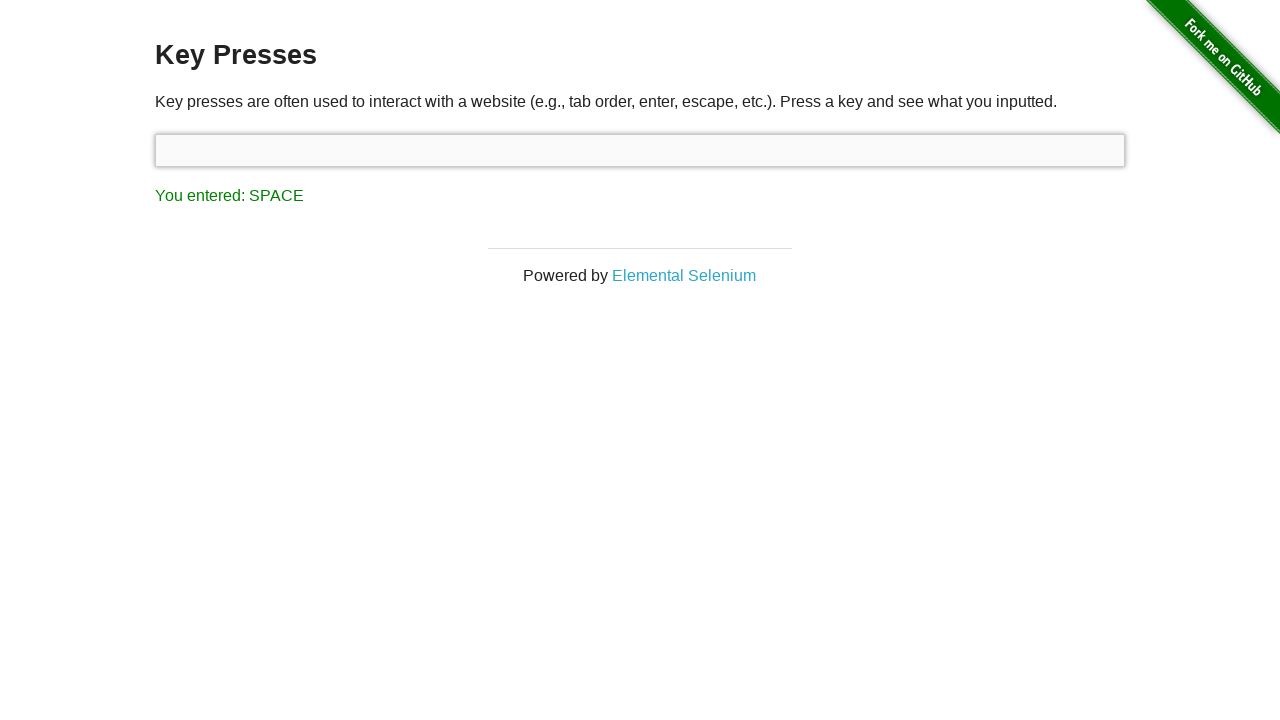

Retrieved result text content
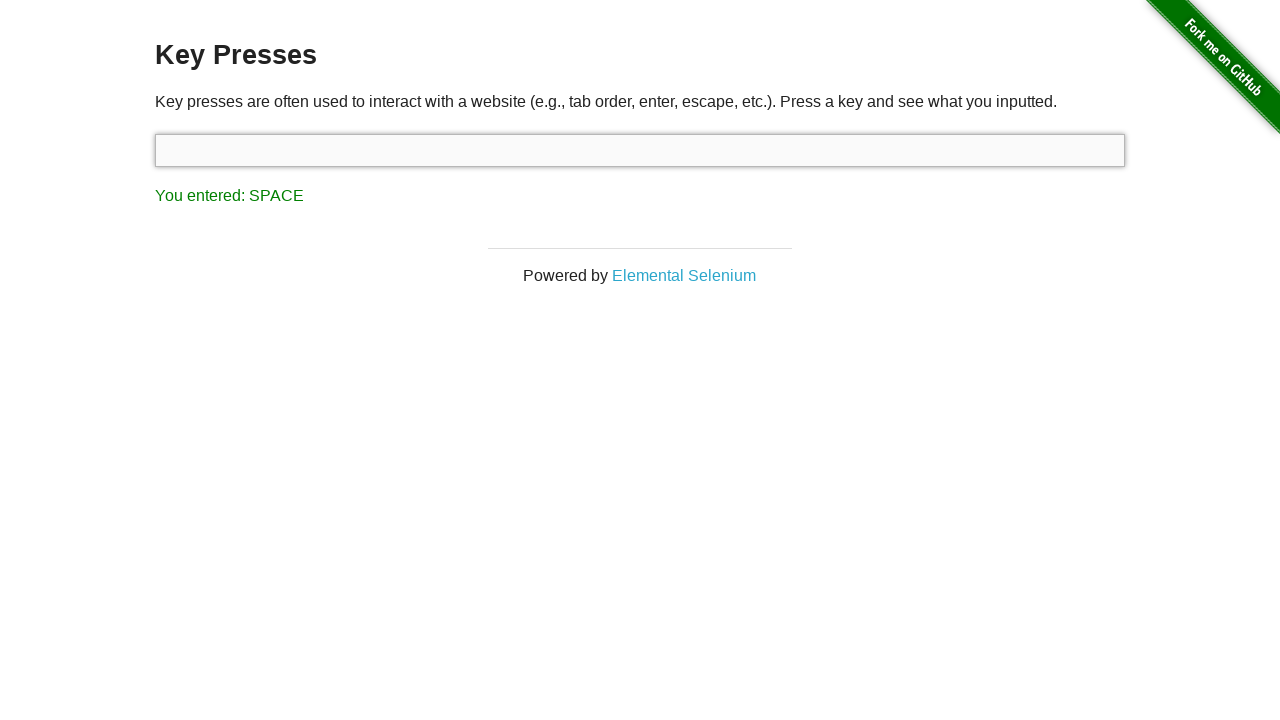

Verified result text displays 'You entered: SPACE'
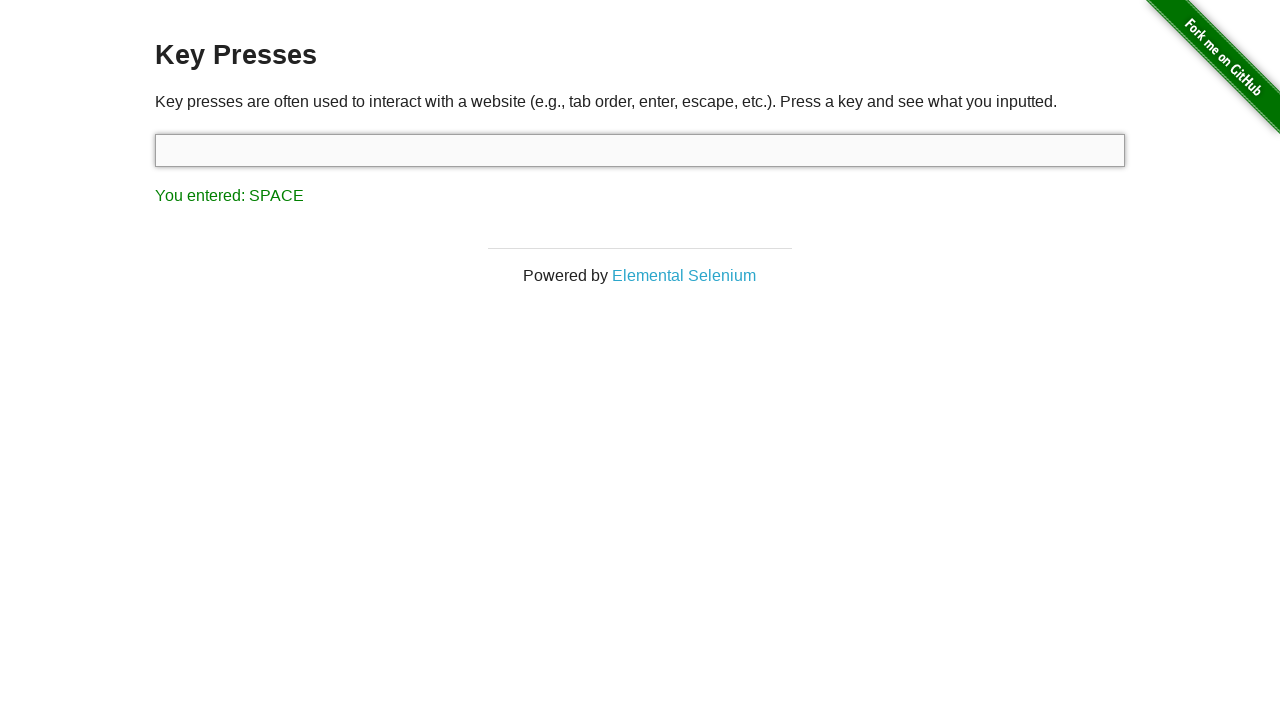

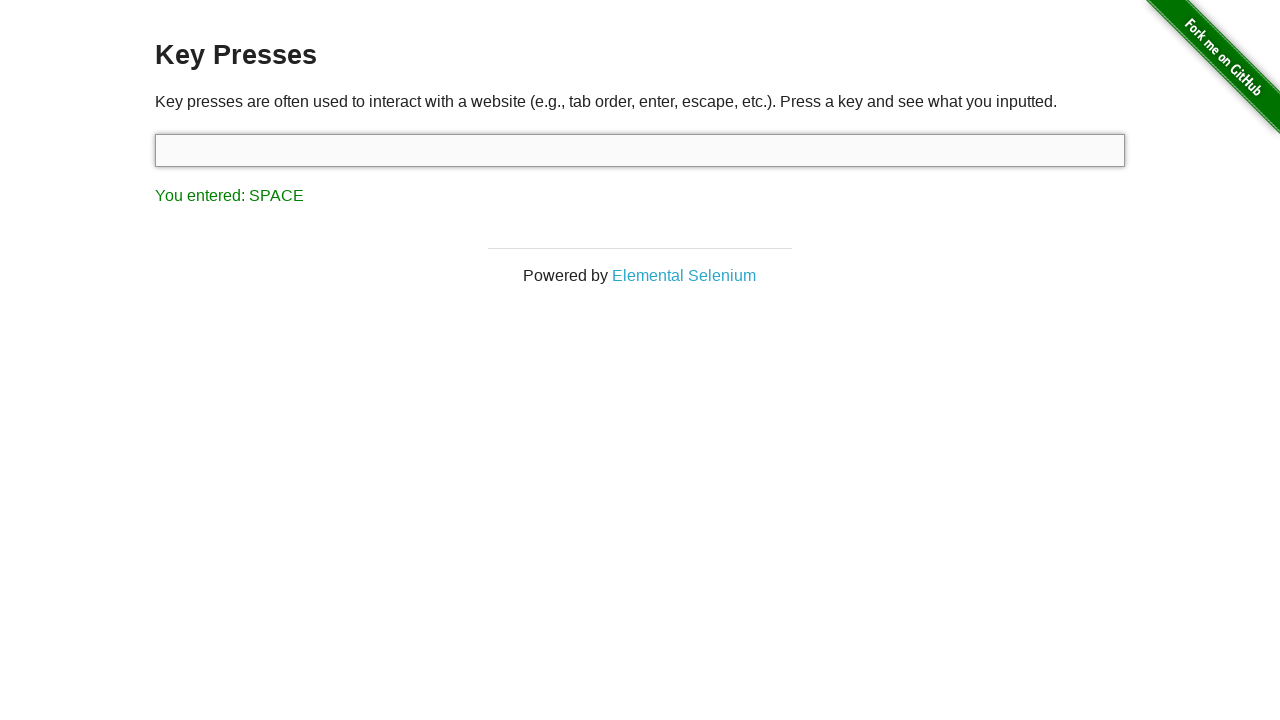